Tests the contact form by filling in name, email, phone number, industry fields and accepting the privacy policy checkbox.

Starting URL: https://itigris.com/contact-us

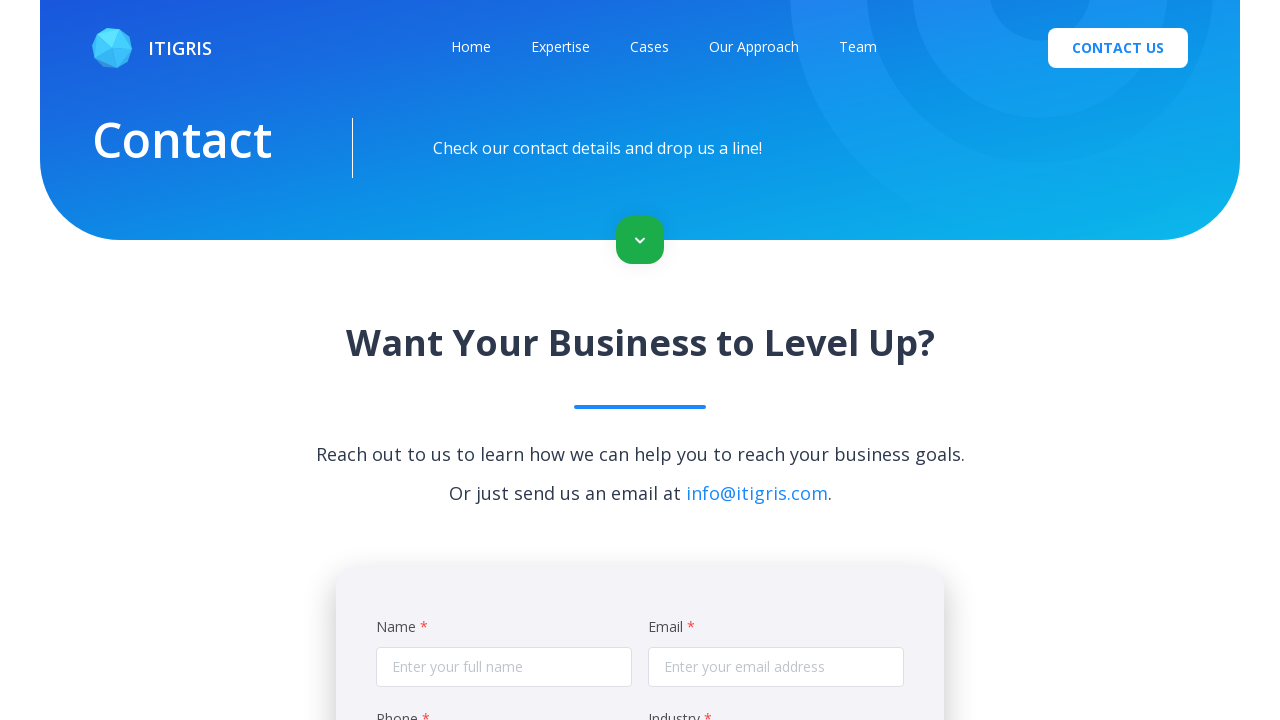

Filled in full name field with 'Maria Petrova' on input[placeholder='Enter your full name']
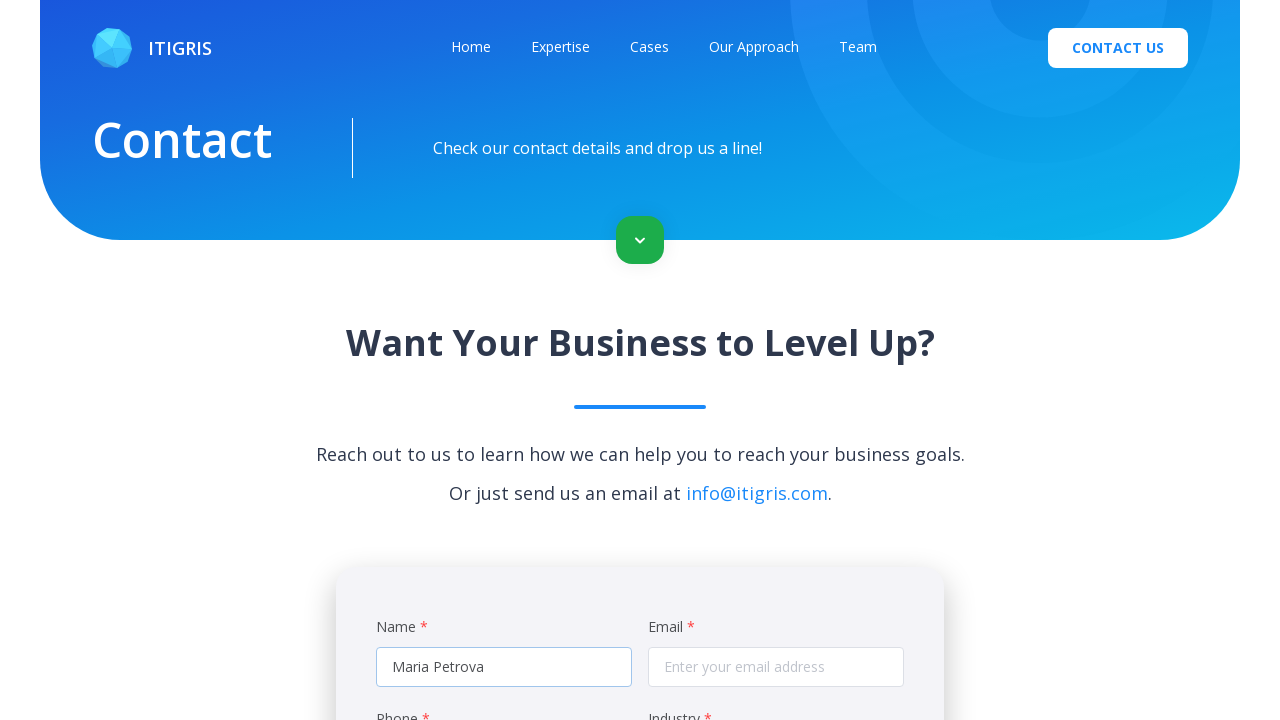

Filled in email field with 'maria.test@example.com' on input[placeholder='Enter your email address']
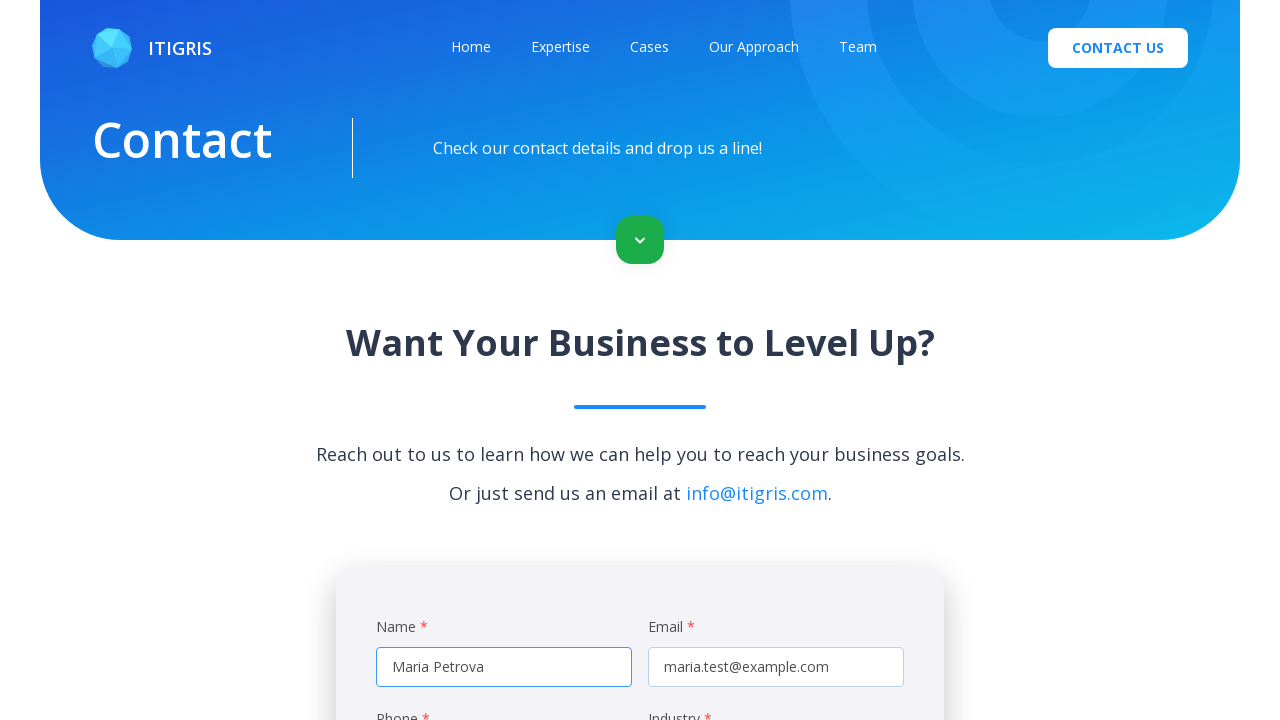

Filled in phone number field with '+79217815555' on input[placeholder='Enter your phone number']
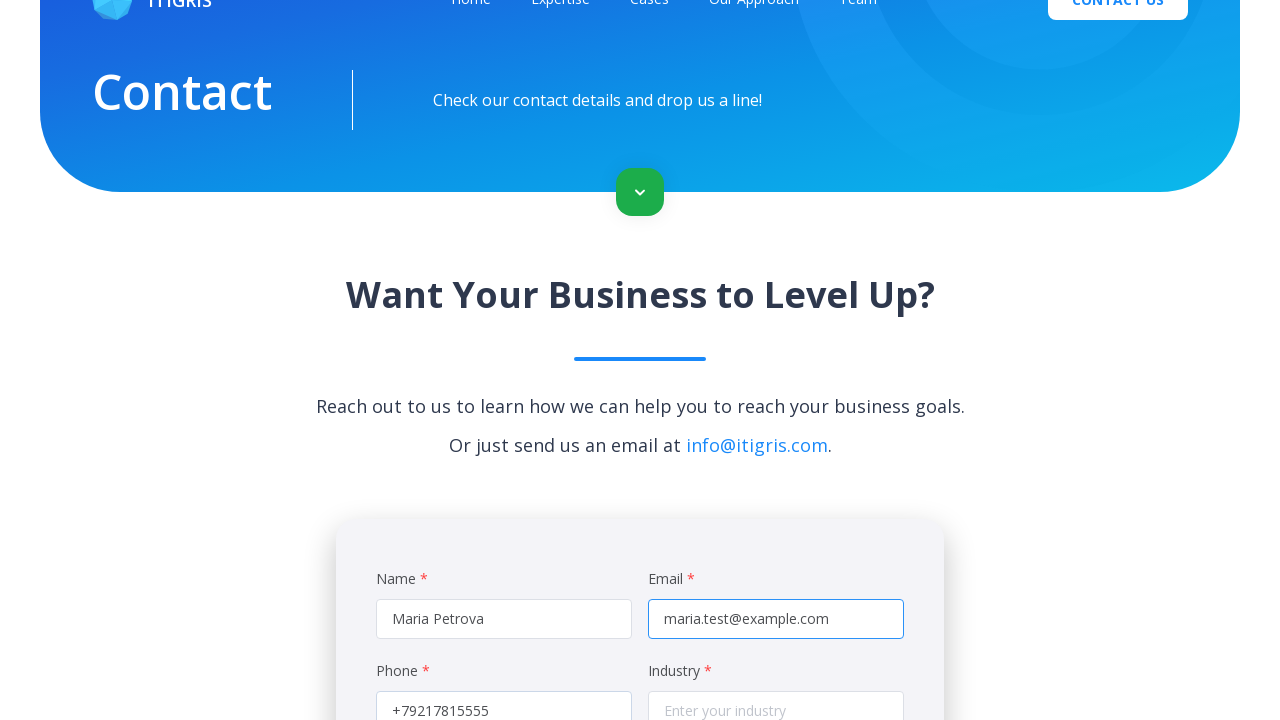

Filled in industry field with 'Software Development' on input[placeholder='Enter your industry']
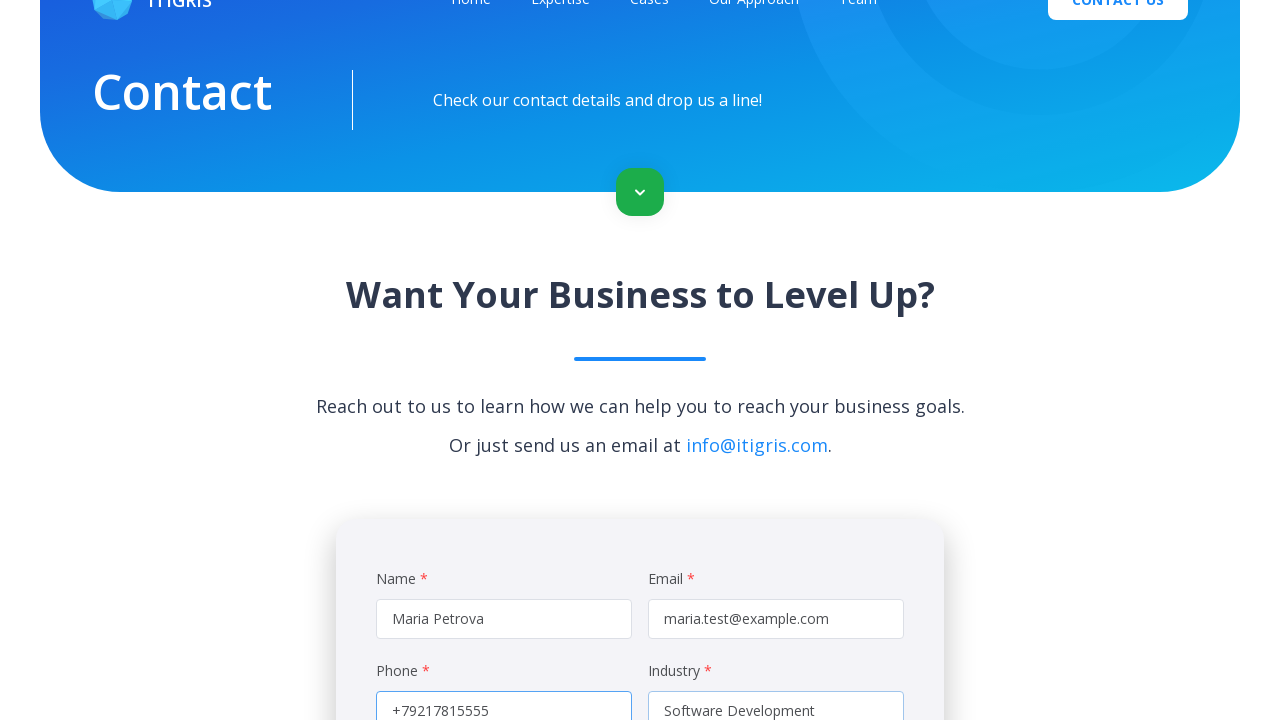

Clicked Privacy Policy checkbox to accept terms at (655, 441) on span.el-checkbox__inner >> nth=-1
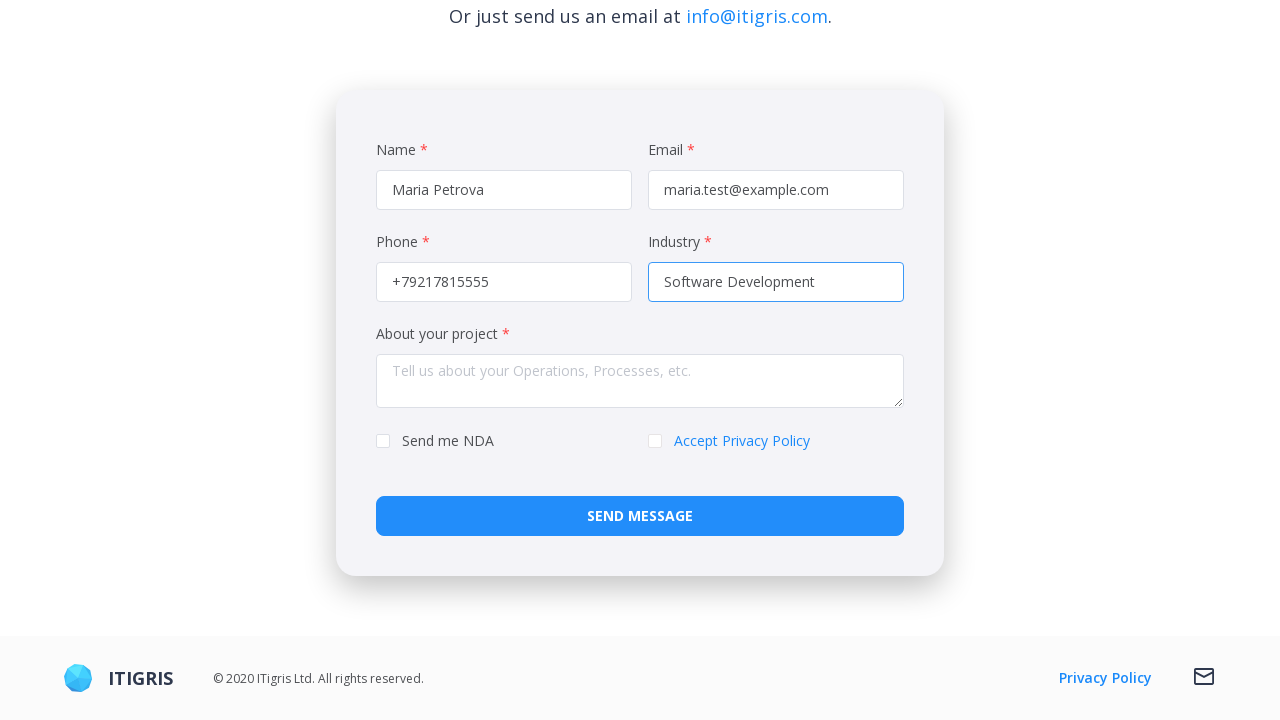

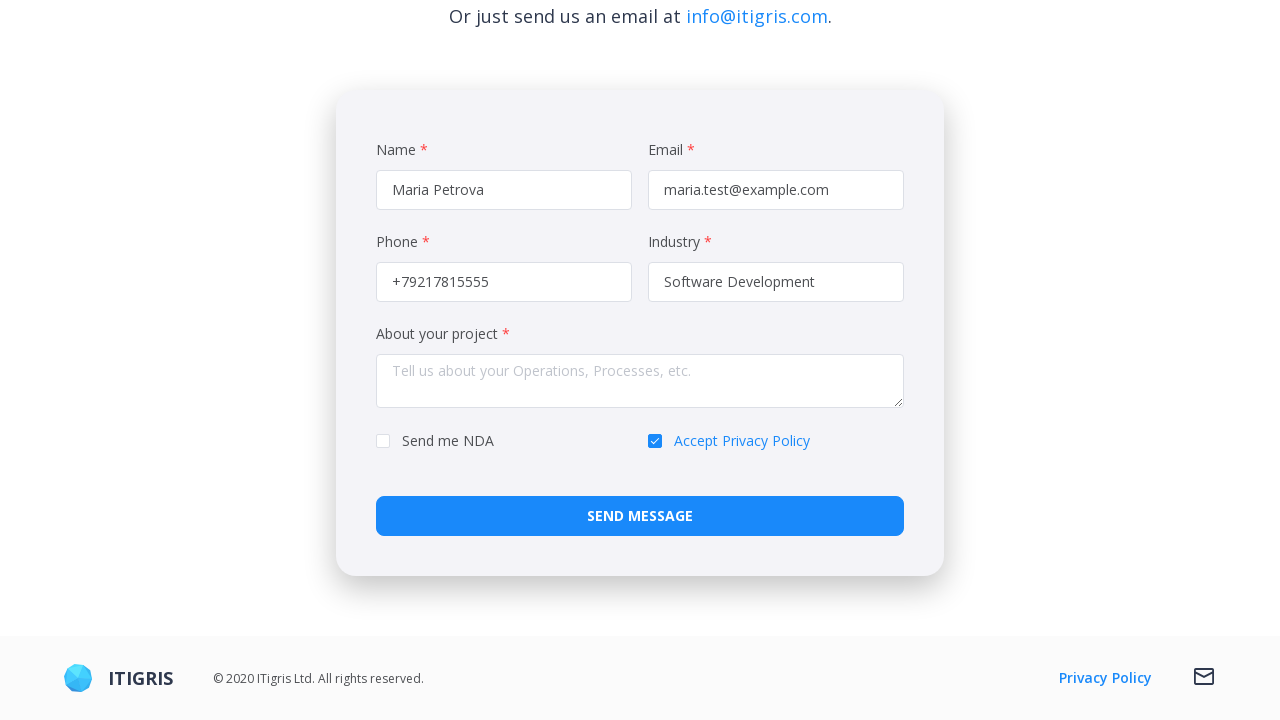